Creates a new paste on Pastebin by entering code content, selecting a 10-minute expiration time, providing a paste name, and submitting the form.

Starting URL: https://pastebin.com

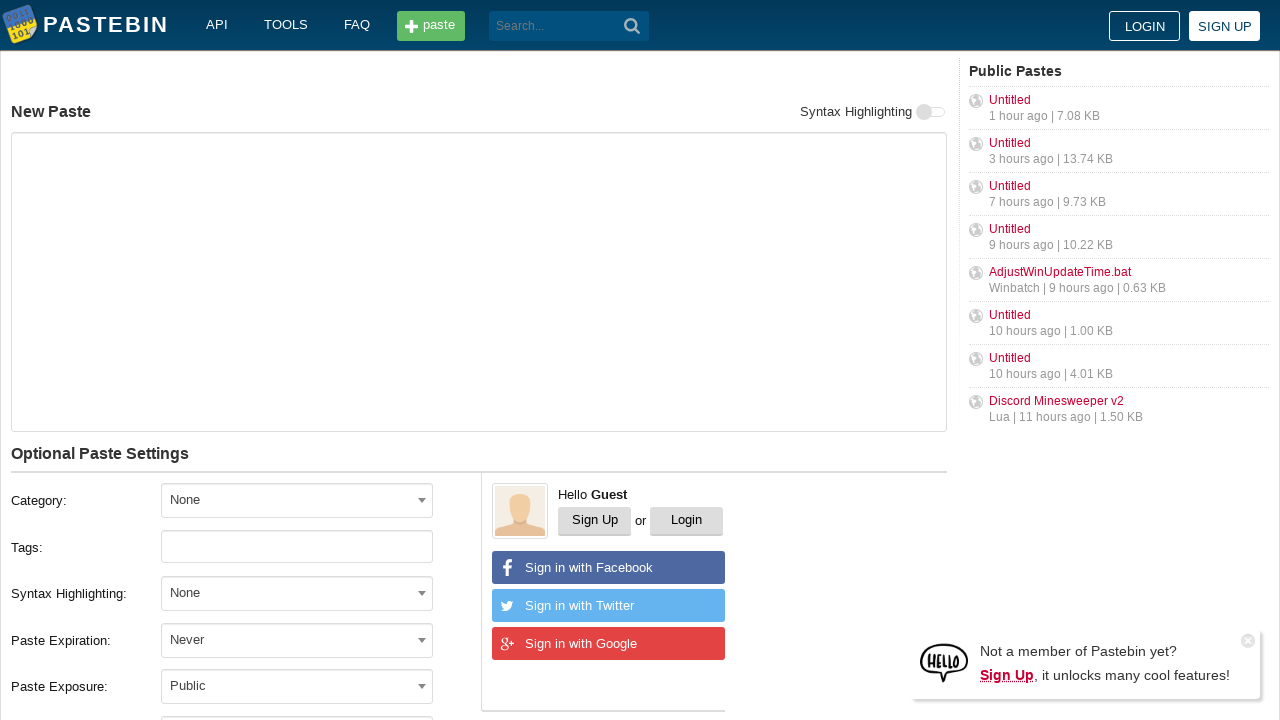

Scrolled code textarea into view
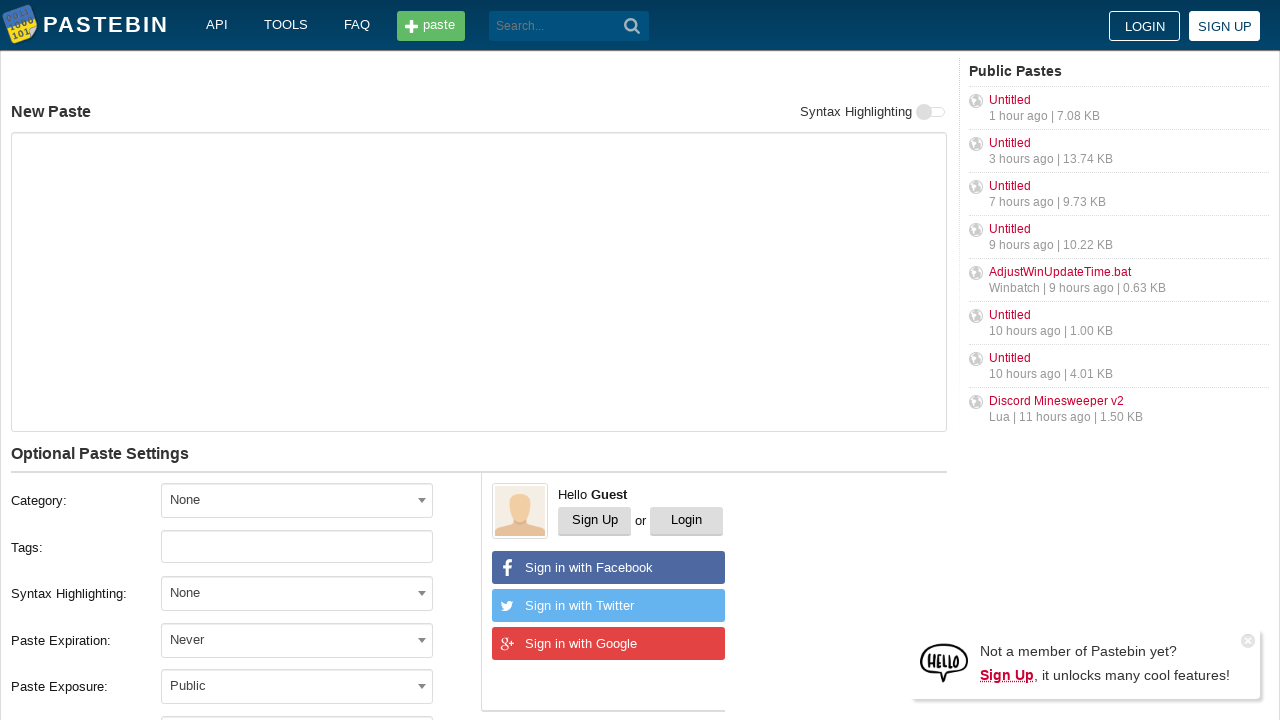

Filled code textarea with Python sample code on textarea#postform-text
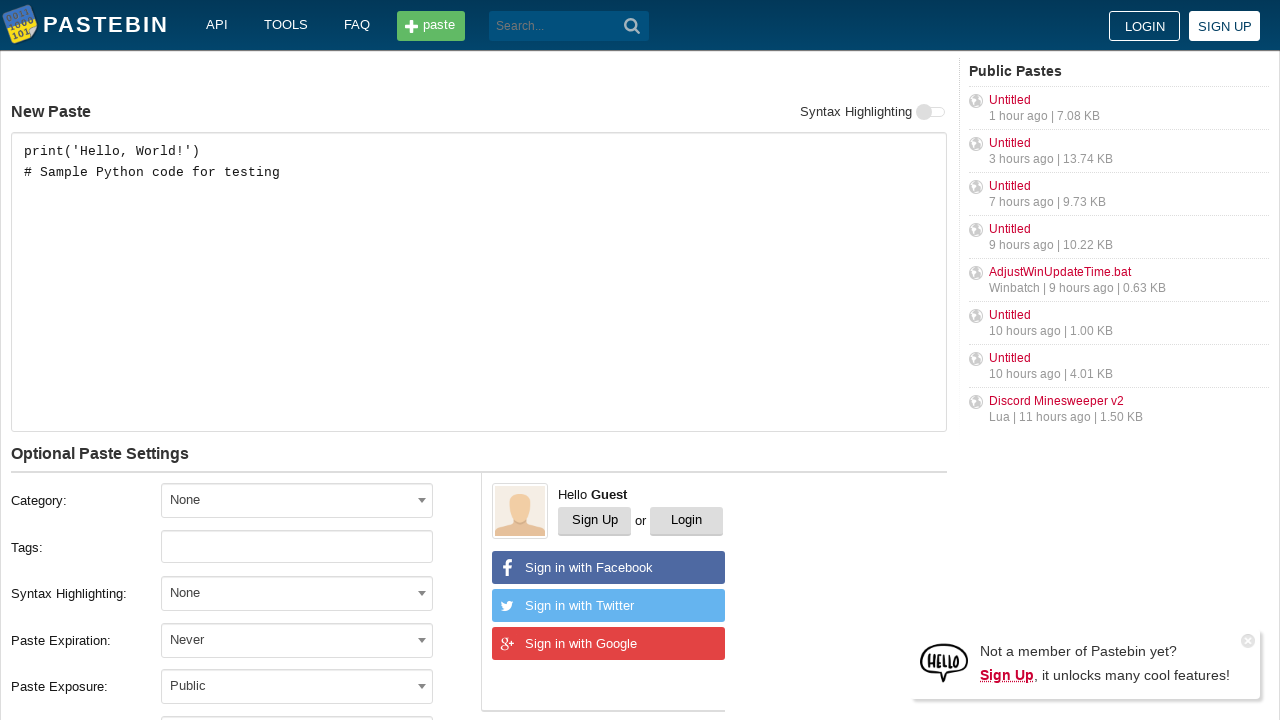

Scrolled expiration dropdown into view
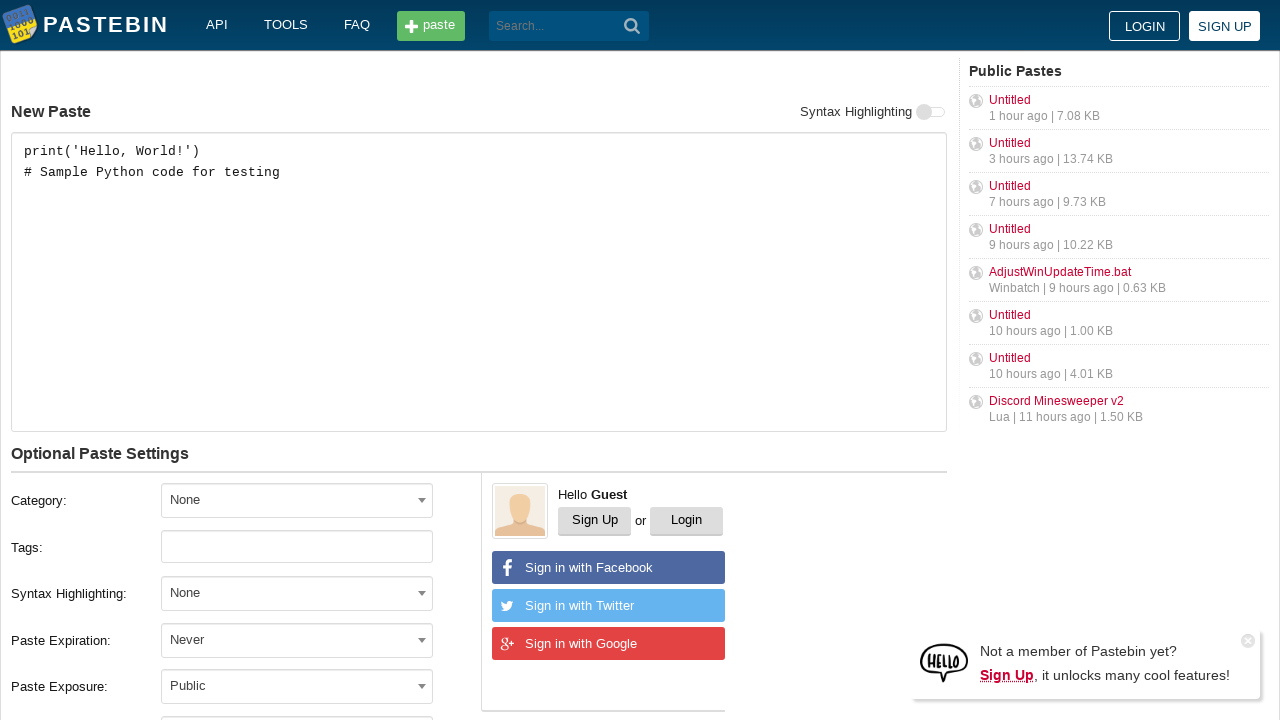

Clicked paste expiration dropdown at (297, 640) on span#select2-postform-expiration-container
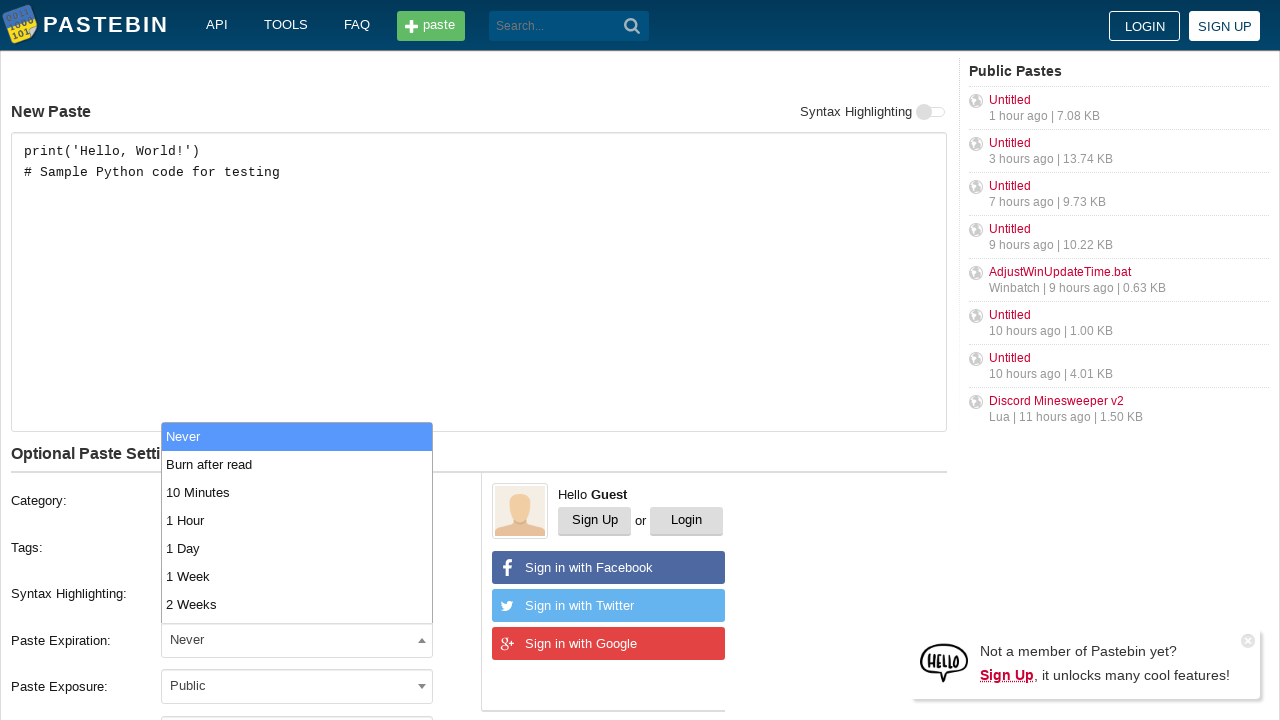

Selected '10 Minutes' expiration option at (297, 492) on xpath=//li[text()='10 Minutes']
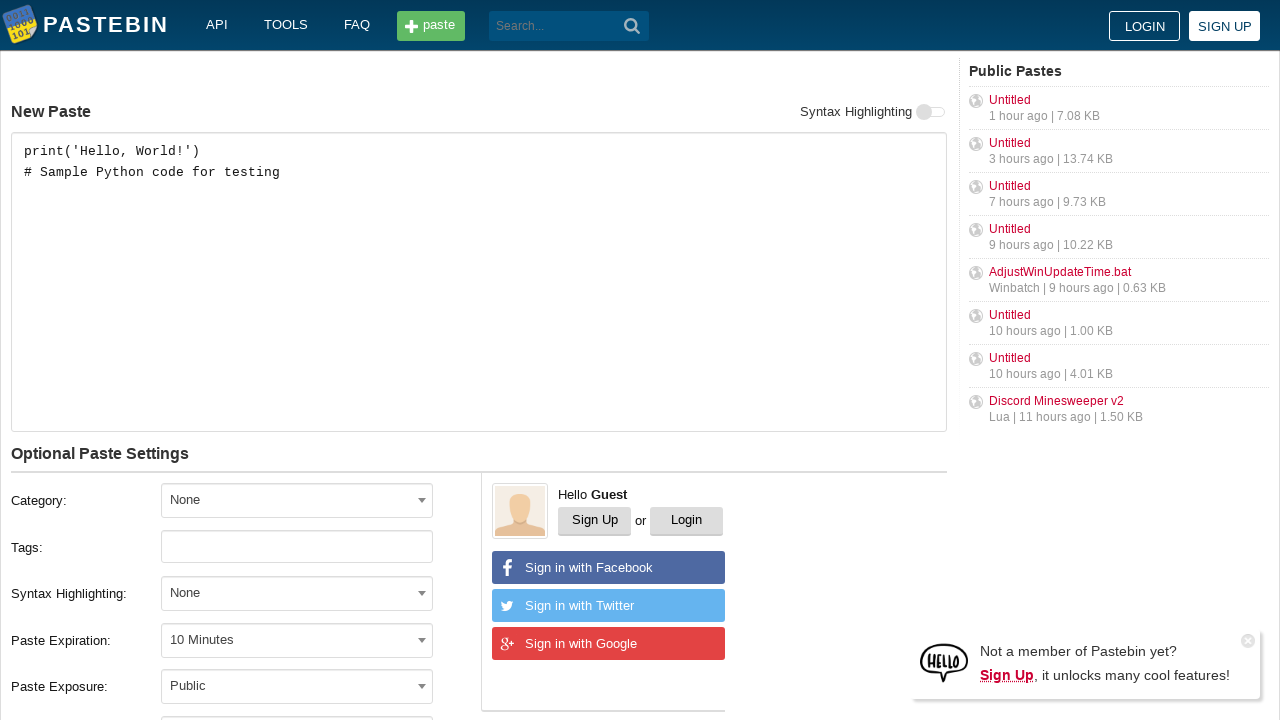

Filled paste name field with 'My Test Paste' on input#postform-name
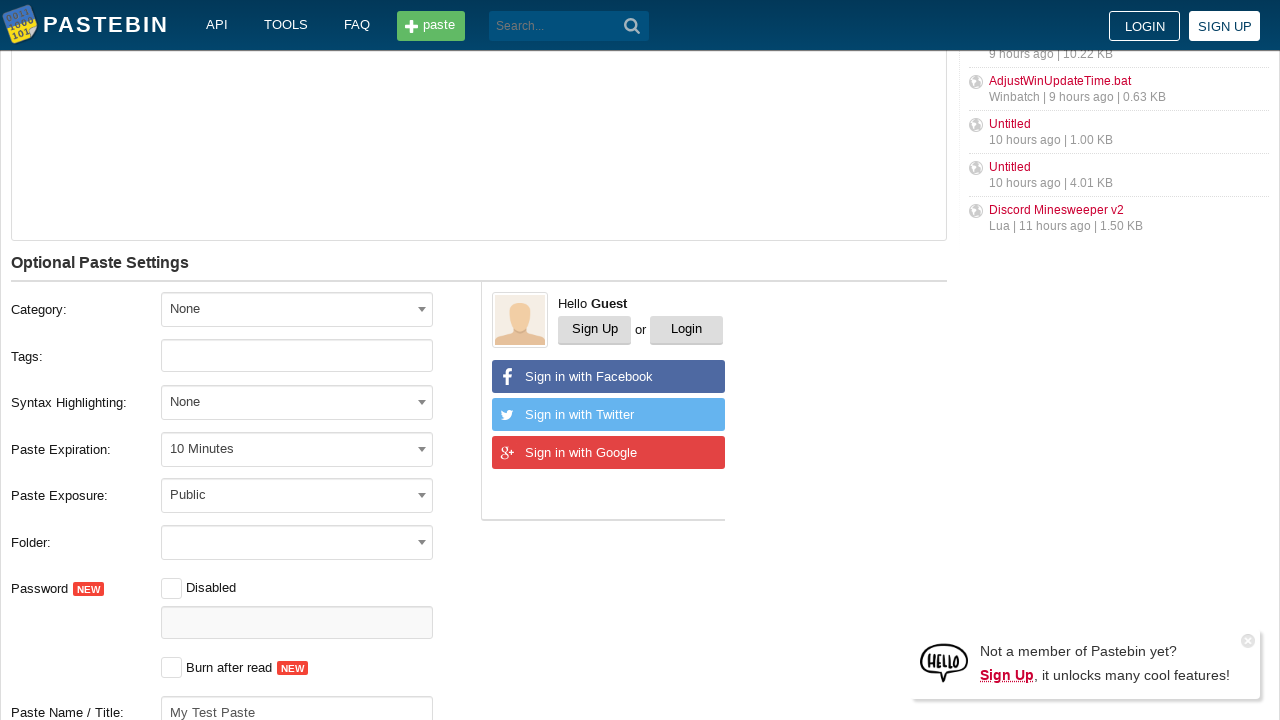

Clicked submit button to create new paste at (632, 26) on button[type='submit']
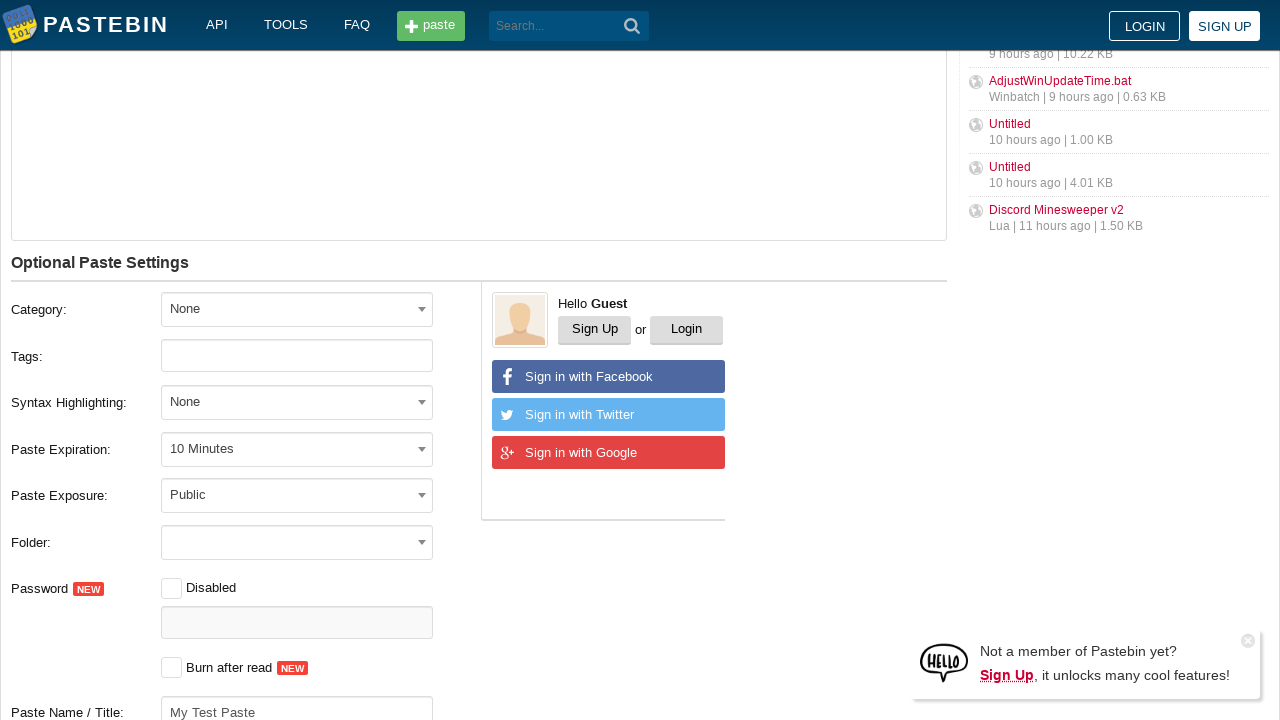

Waited for new paste page to load (networkidle)
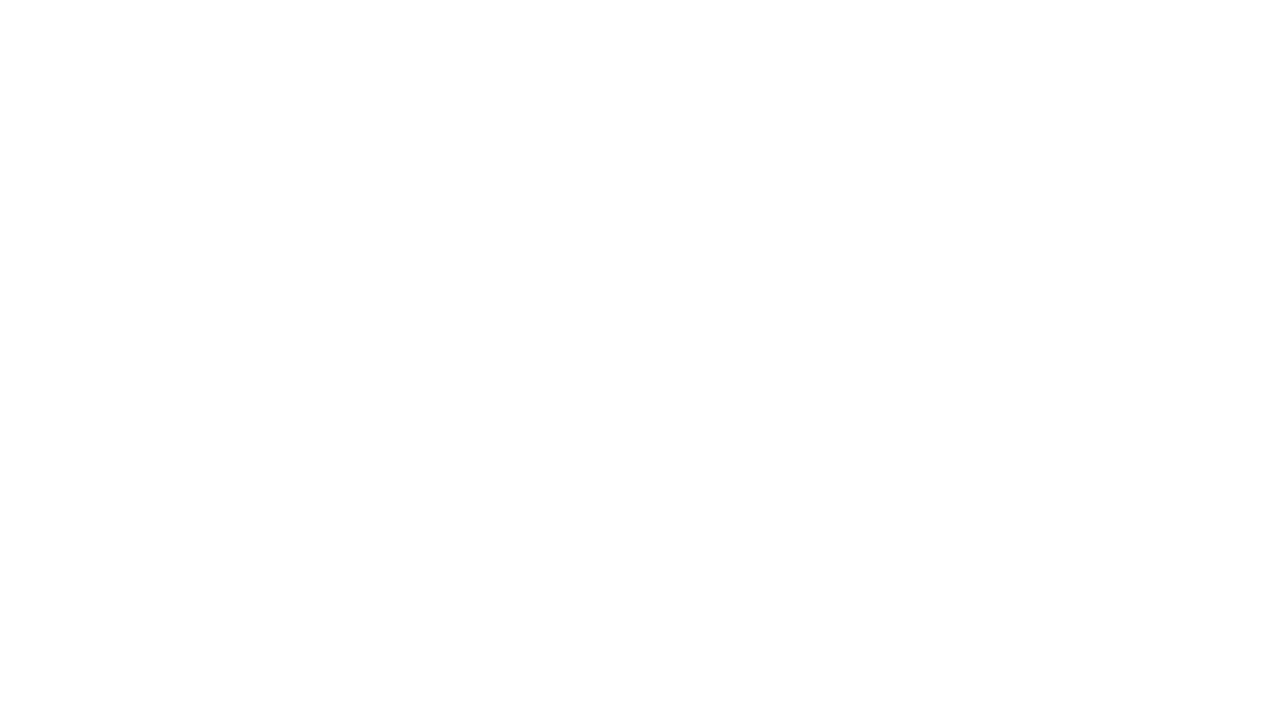

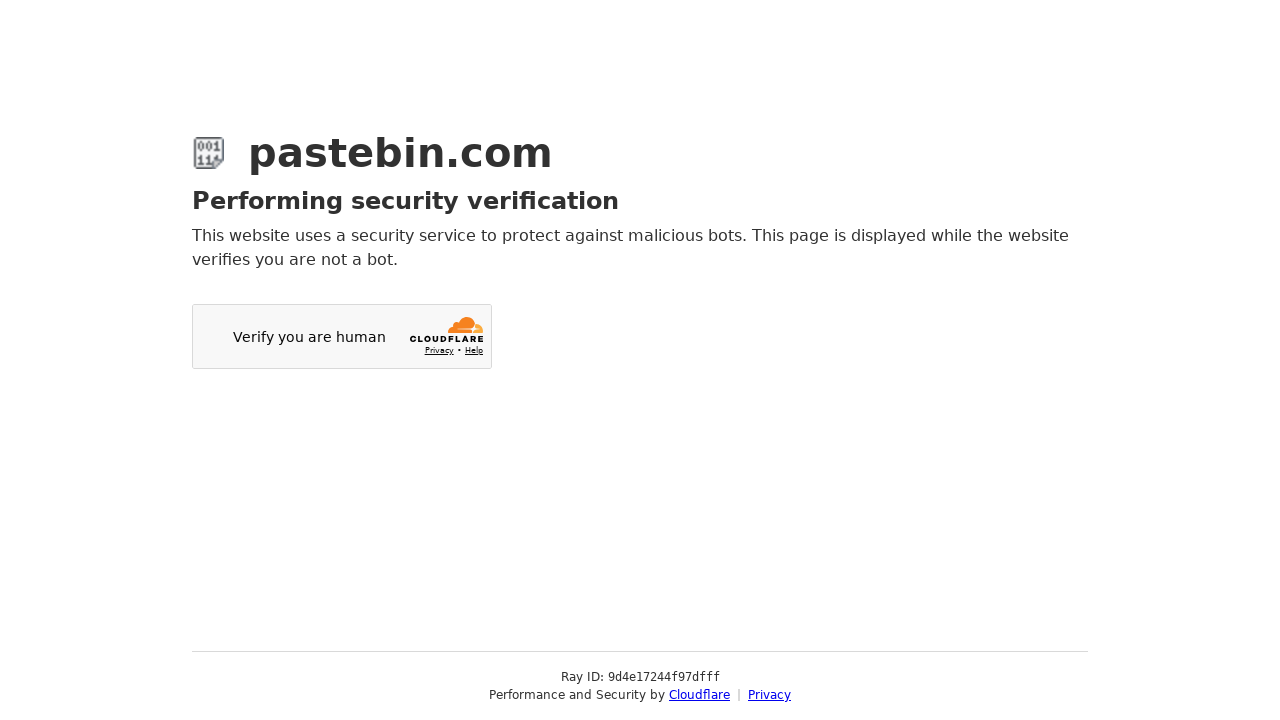